Tests clicking on the Data Portal link which opens in a new window

Starting URL: https://colab.humanbrain.in/

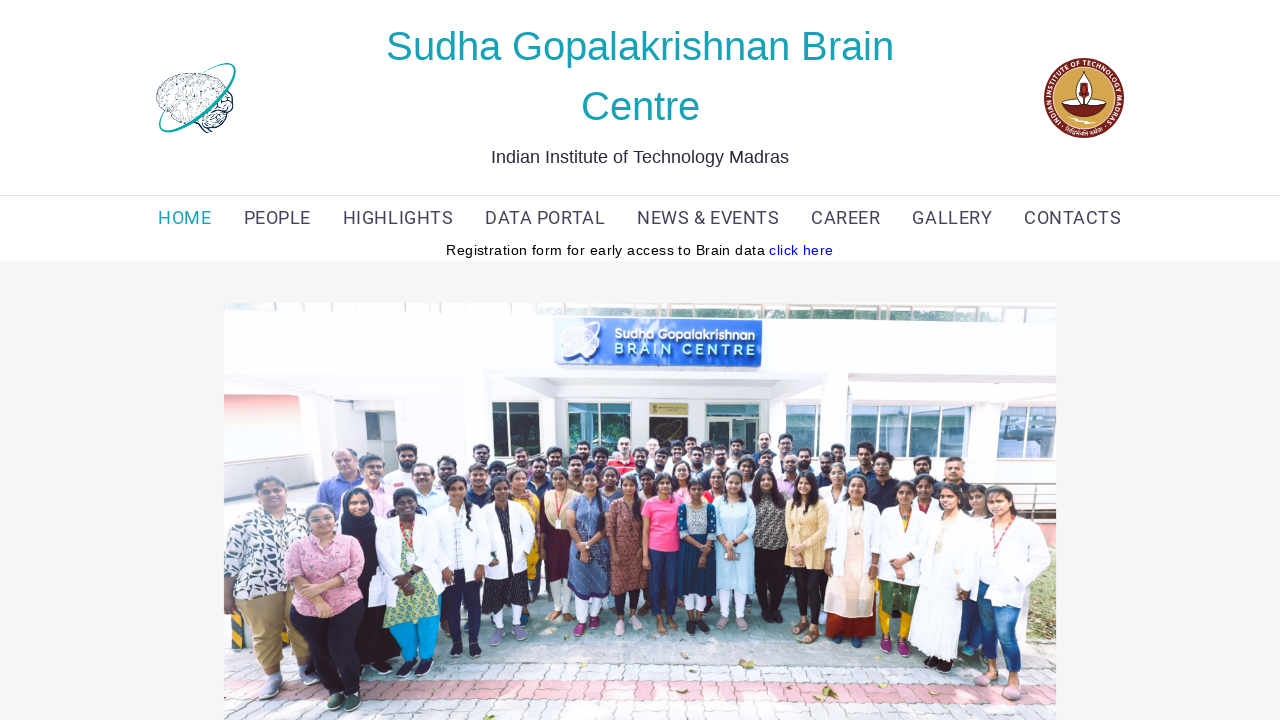

Clicked on Data Portal link preceding NEWS & EVENTS at (545, 218) on xpath=((//a[text()='NEWS & EVENTS'])//preceding::a[1])[1]
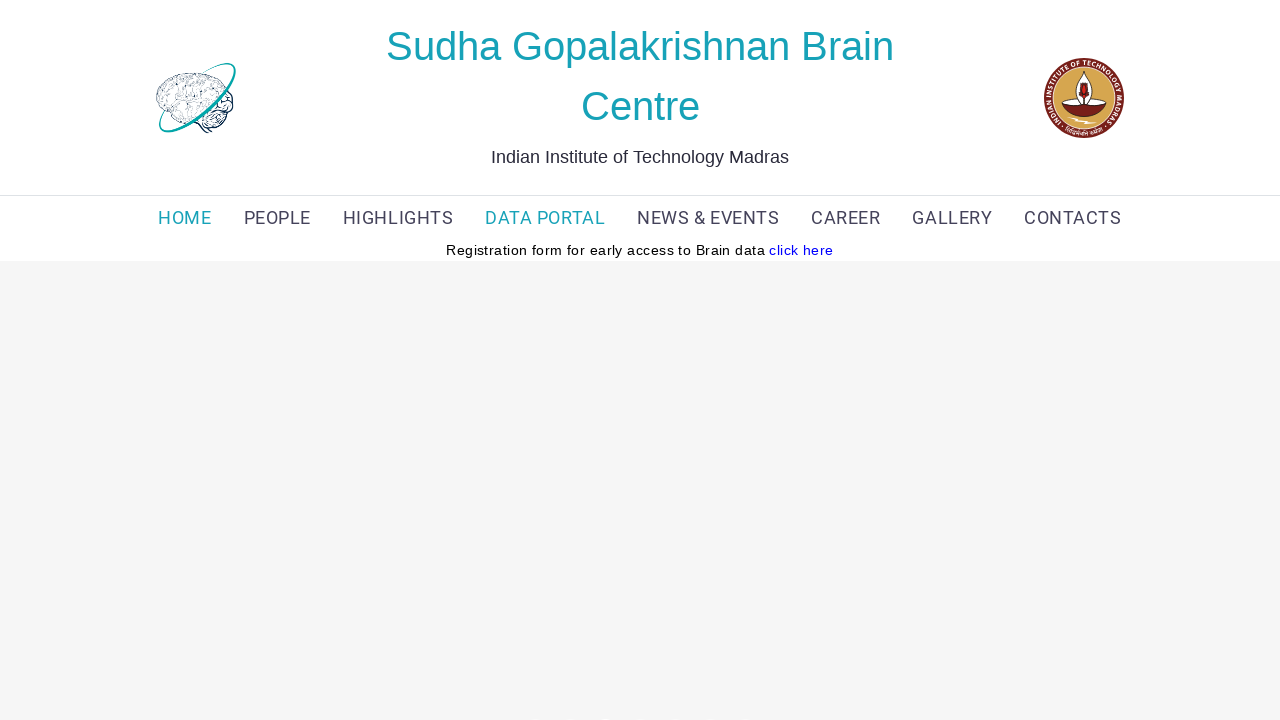

New page object obtained after Data Portal link click
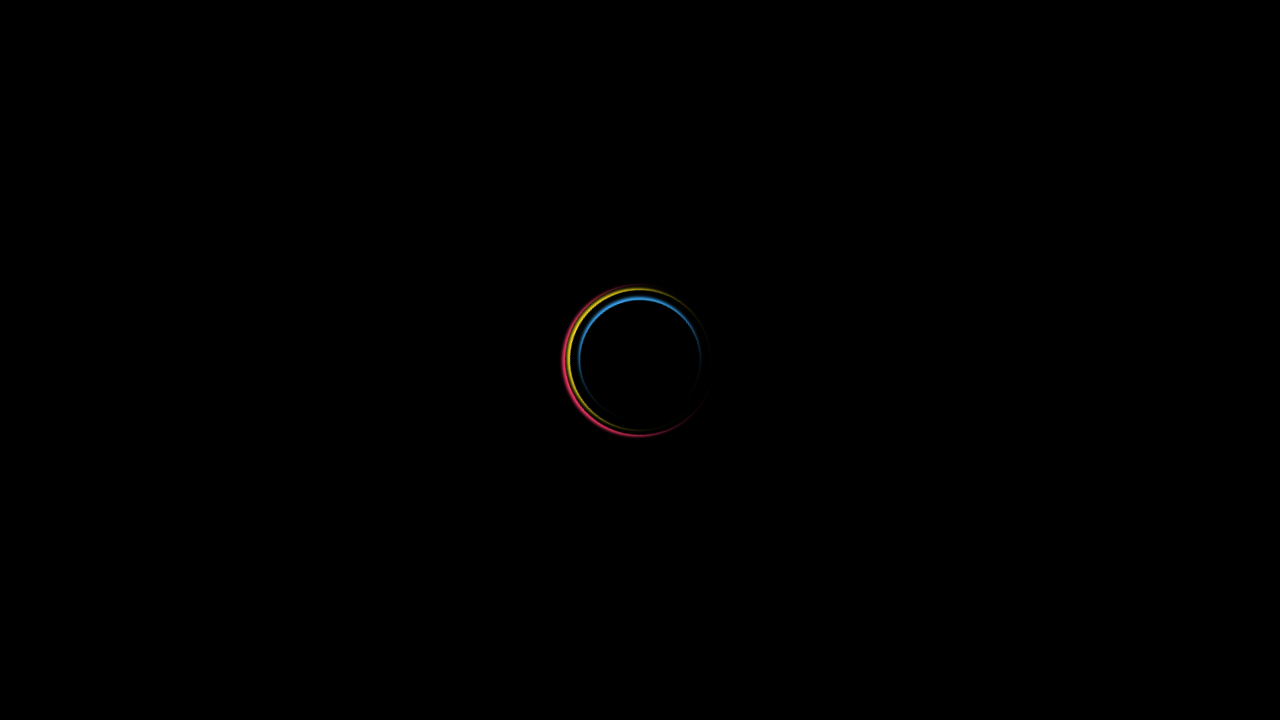

New Data Portal page fully loaded
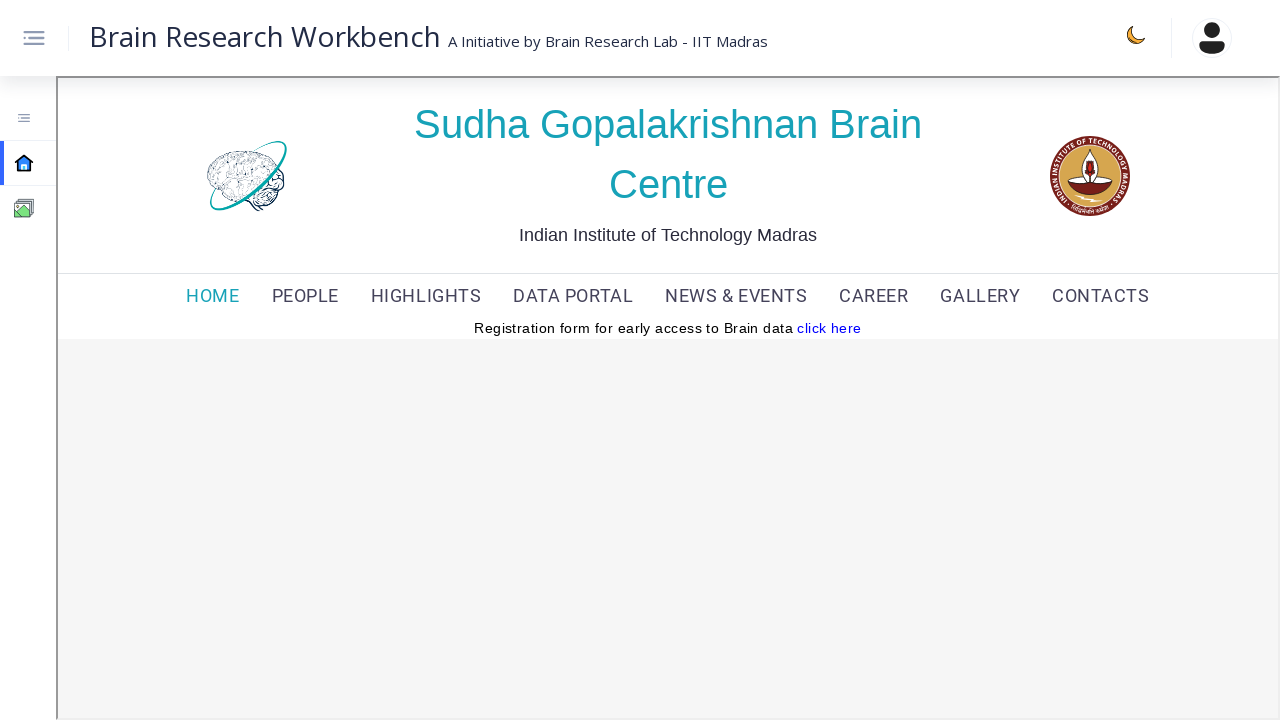

Closed Data Portal window
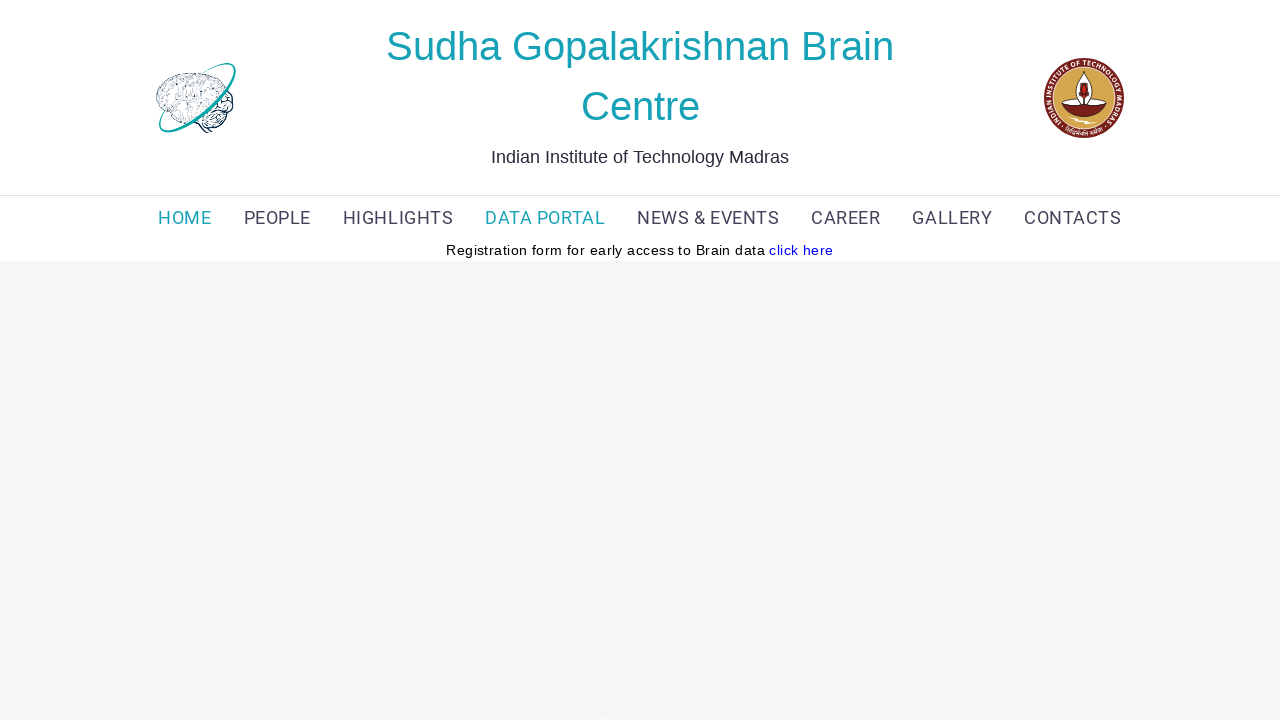

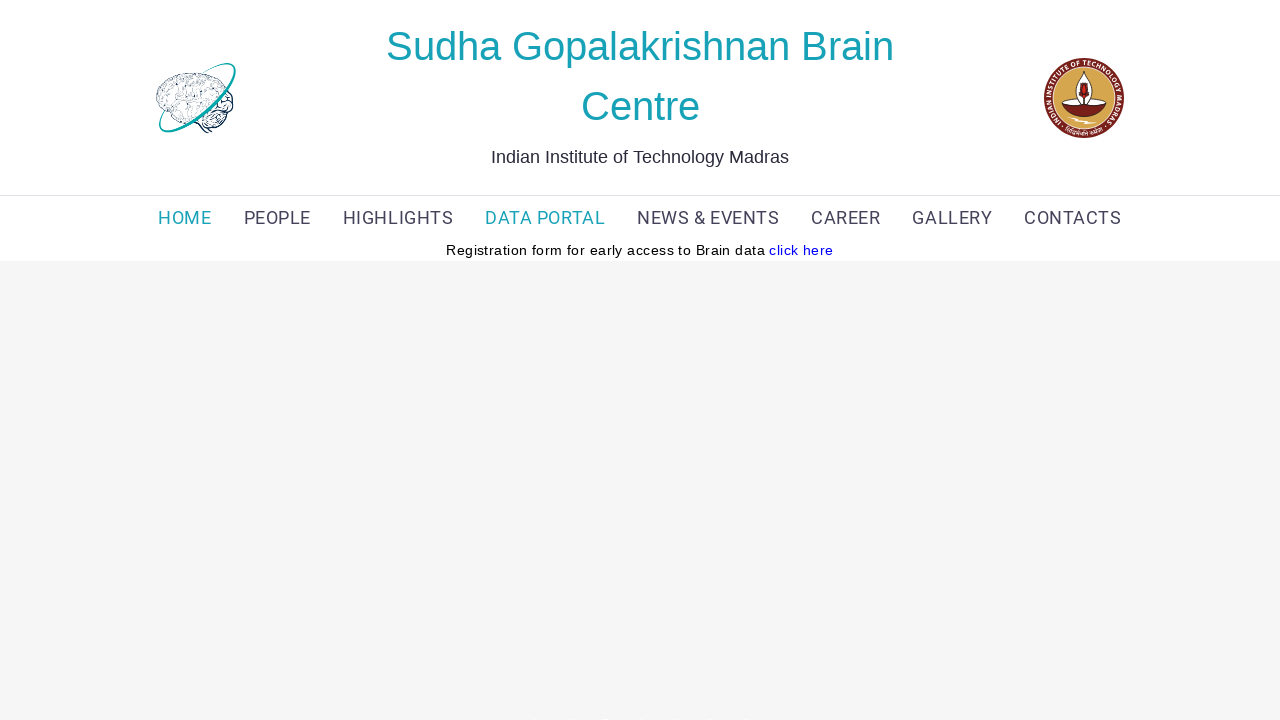